Tests the Python.org website by verifying the page title contains "Python", then searches for "pycon" using the search form and verifies results are found.

Starting URL: http://www.python.org

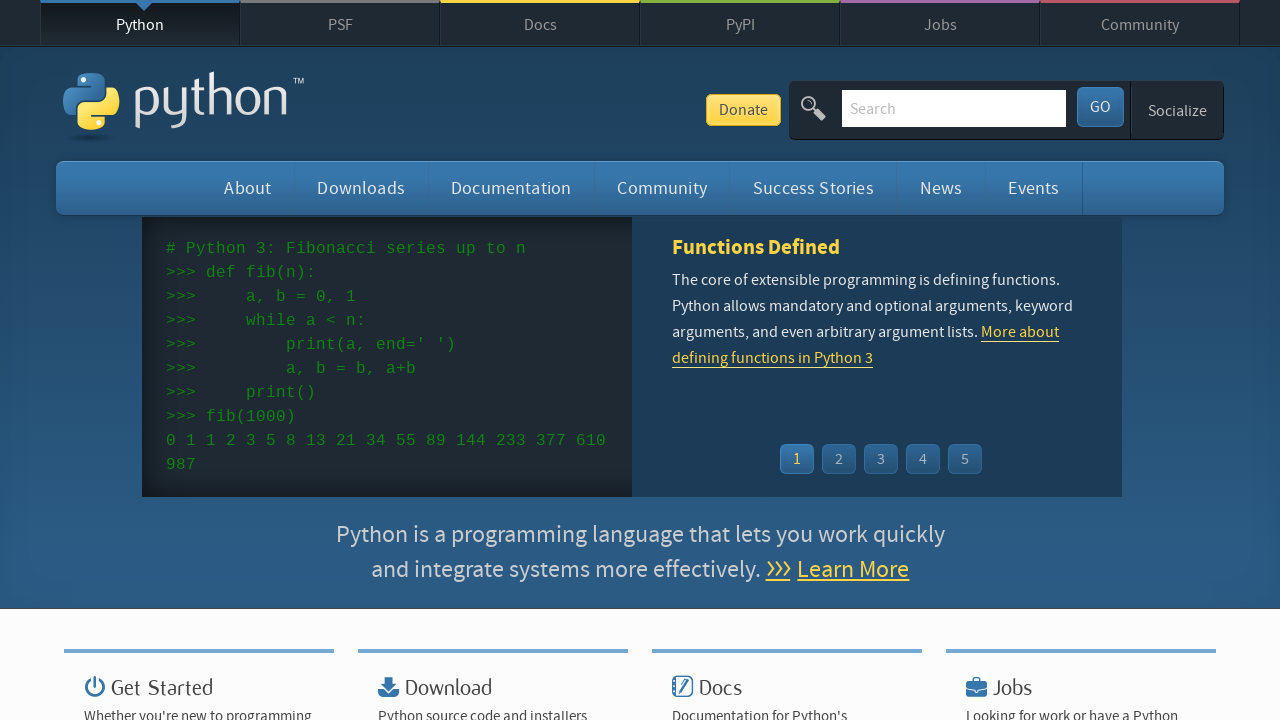

Verified page title contains 'Python'
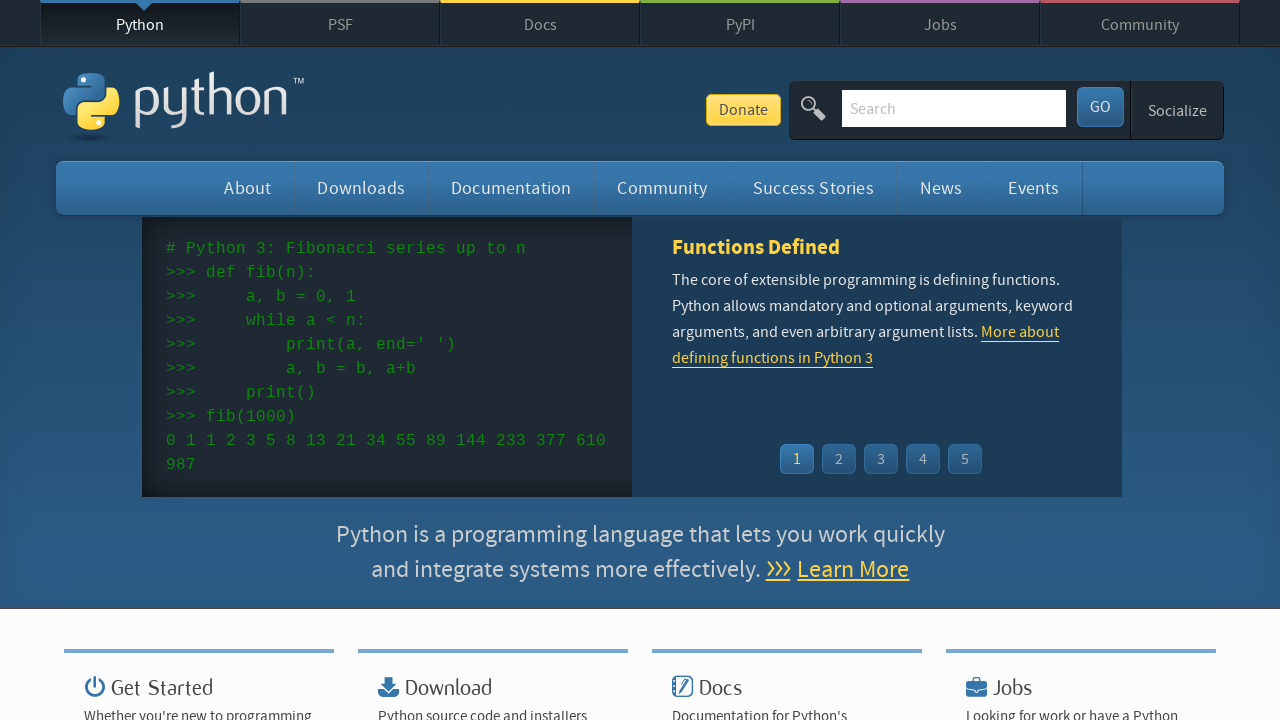

Filled search input with 'pycon' on input[name='q']
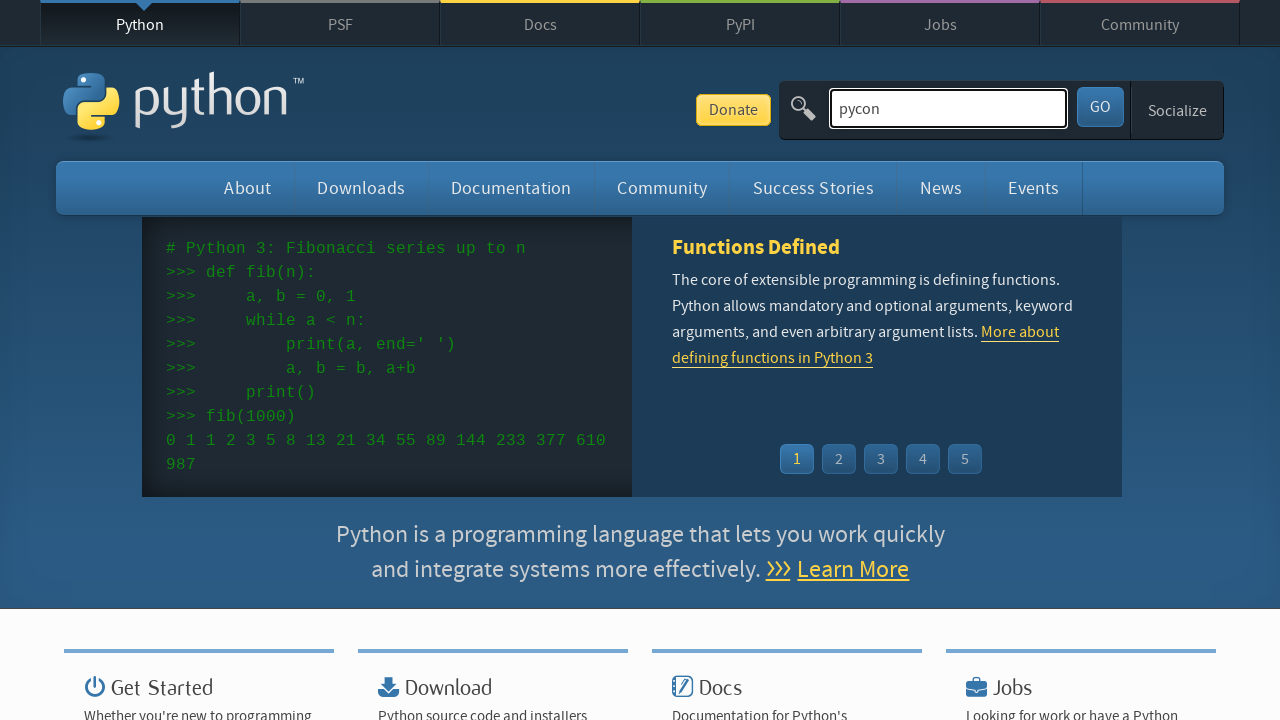

Pressed Enter to submit search query on input[name='q']
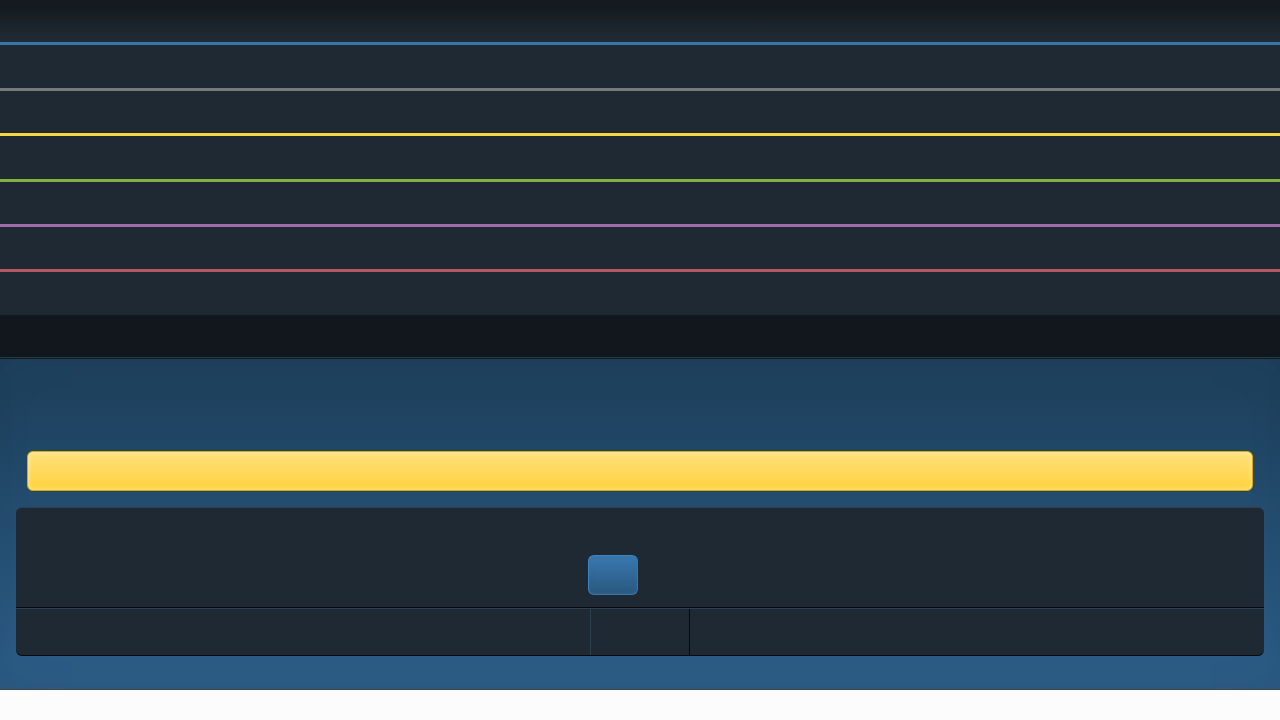

Waited for network idle after search submission
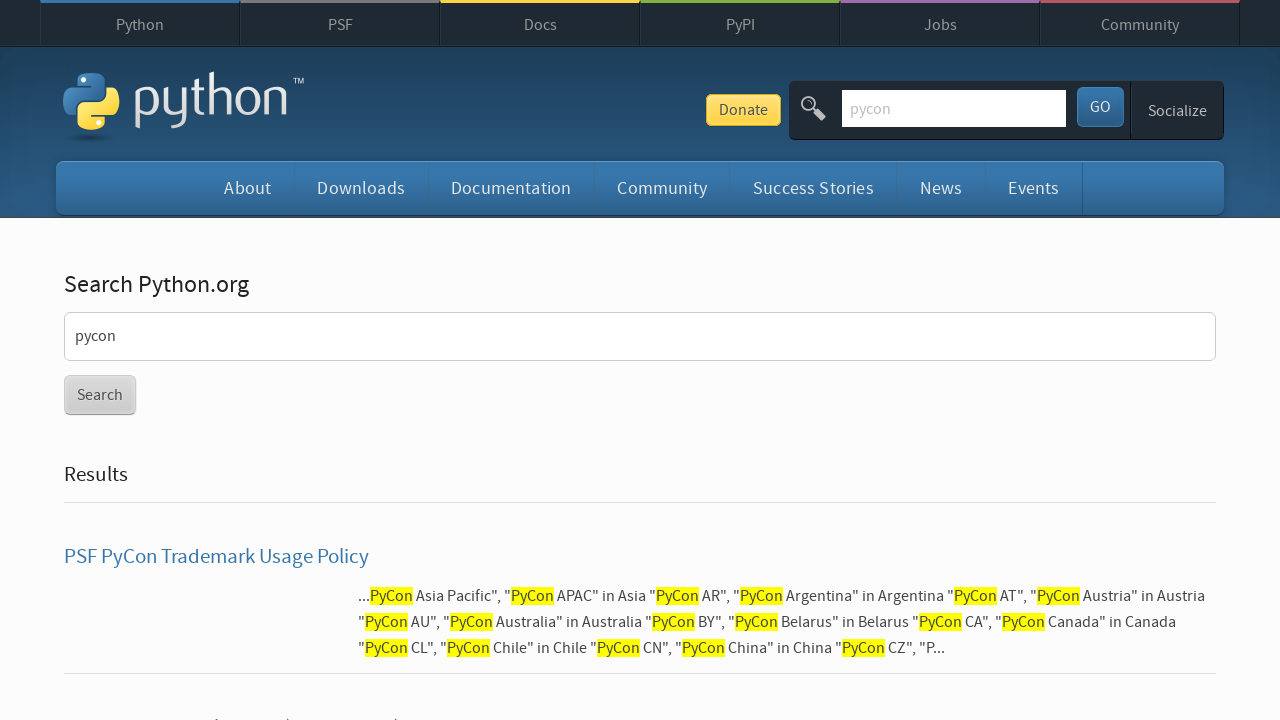

Verified search results were found (no 'No results found' message)
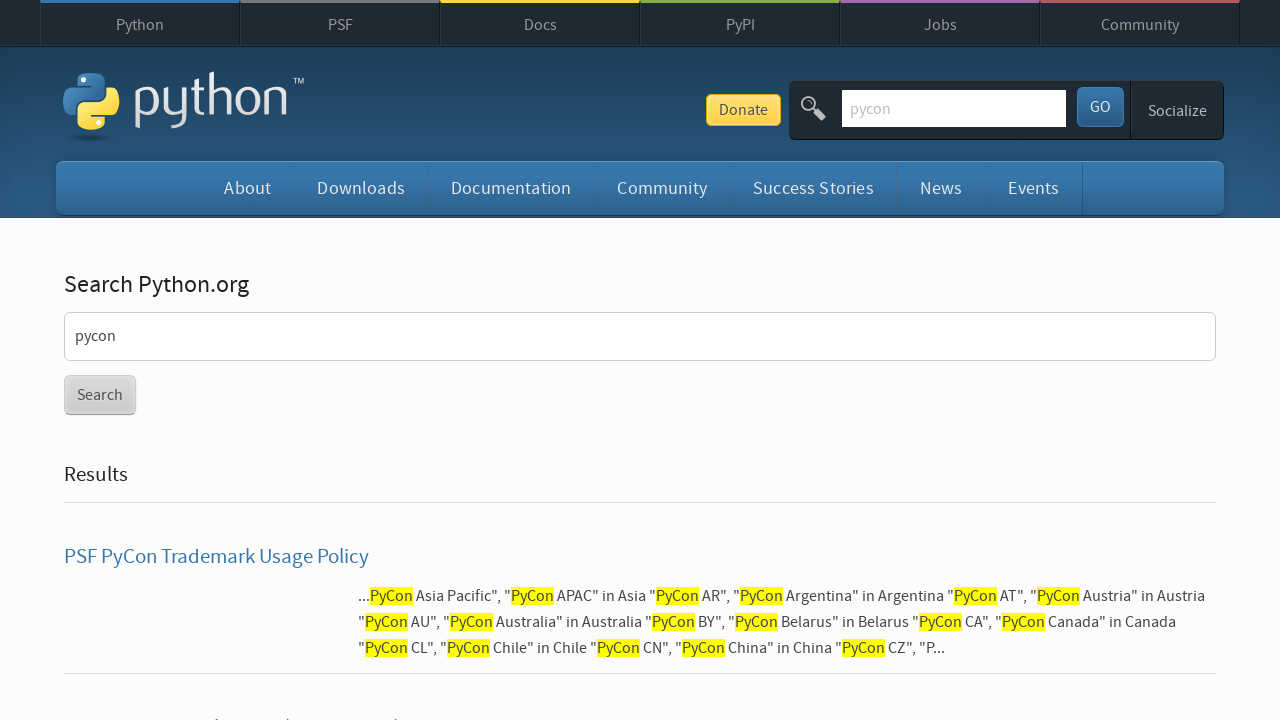

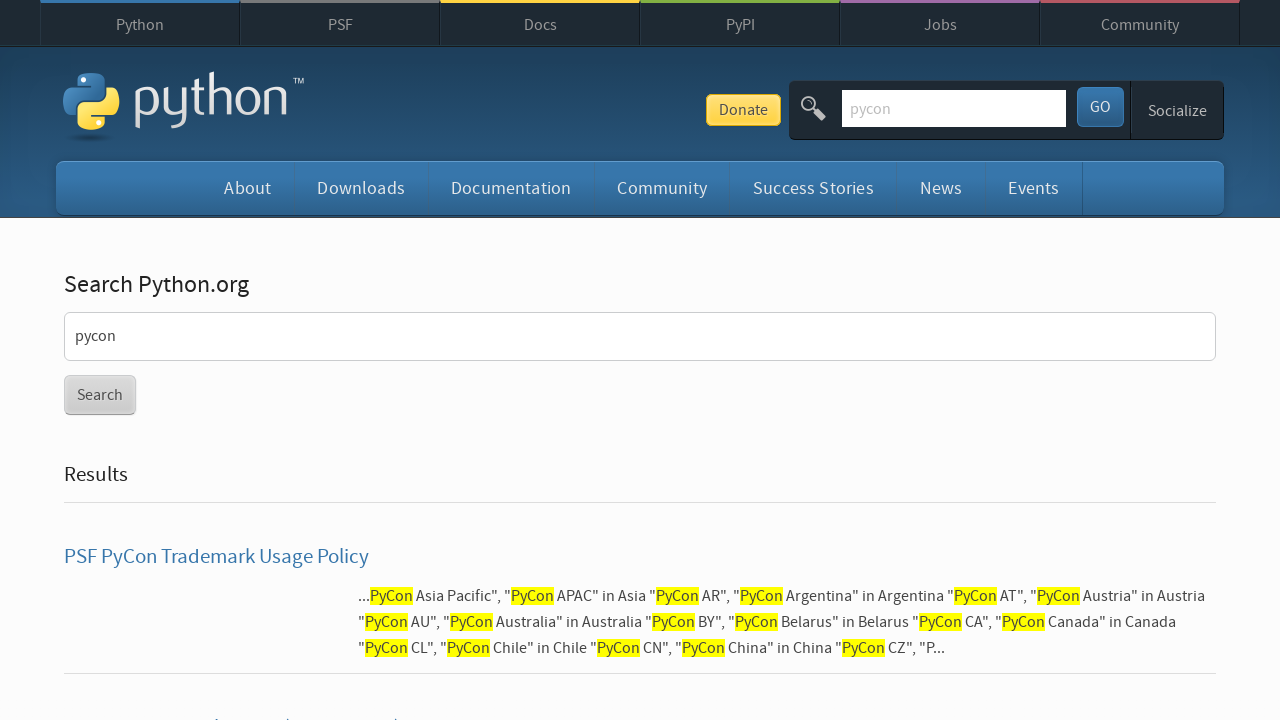